Tests checkbox functionality by verifying initial states and toggling checkbox selections

Starting URL: https://practice.cydeo.com/checkboxes

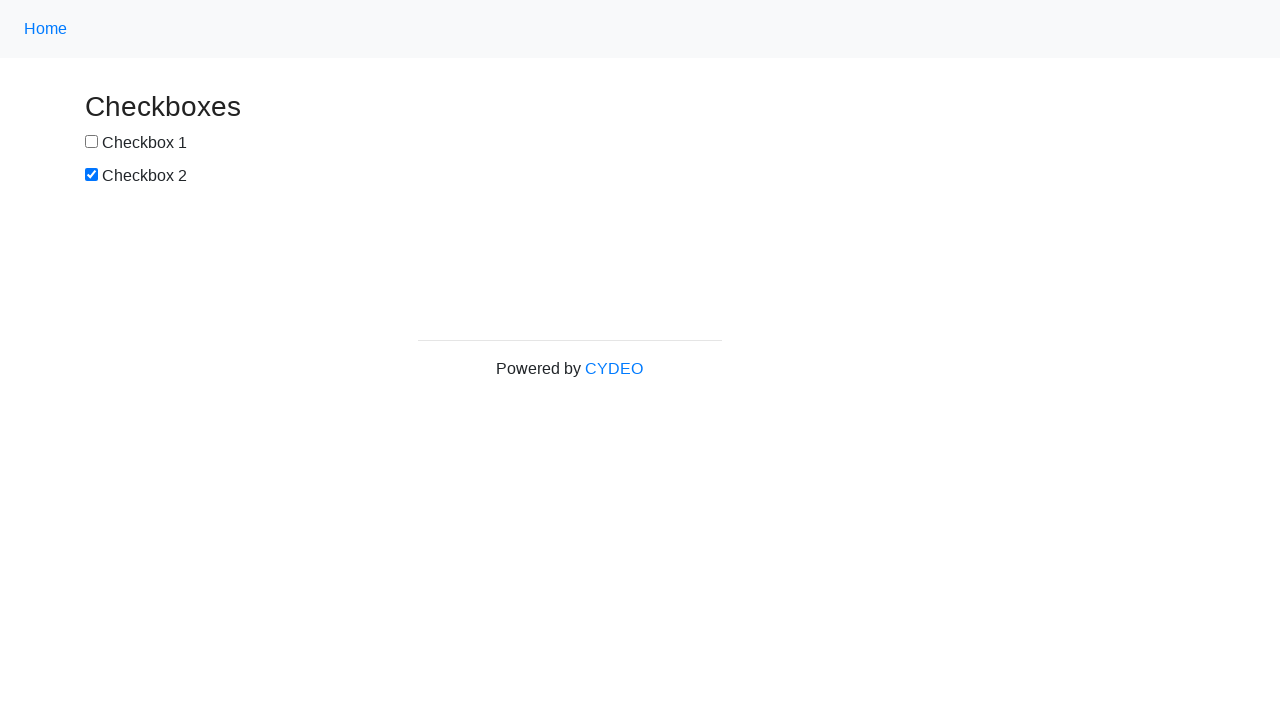

Located checkbox1 element
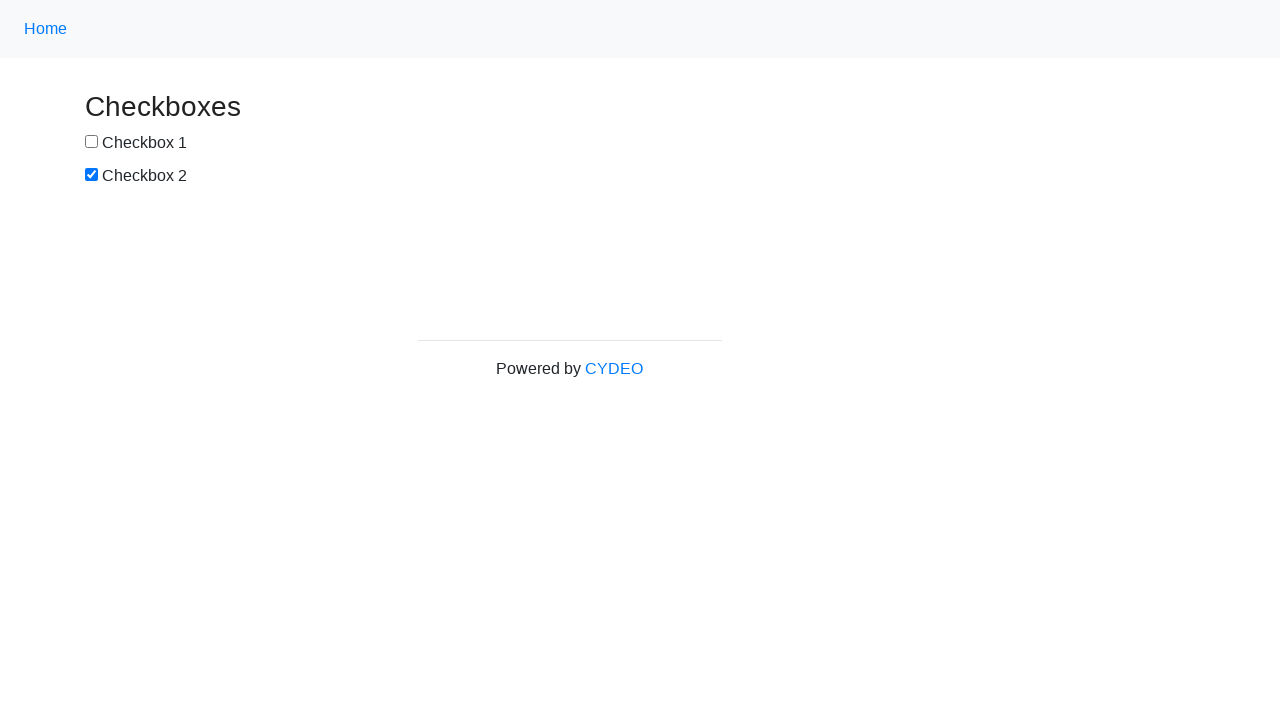

Located checkbox2 element
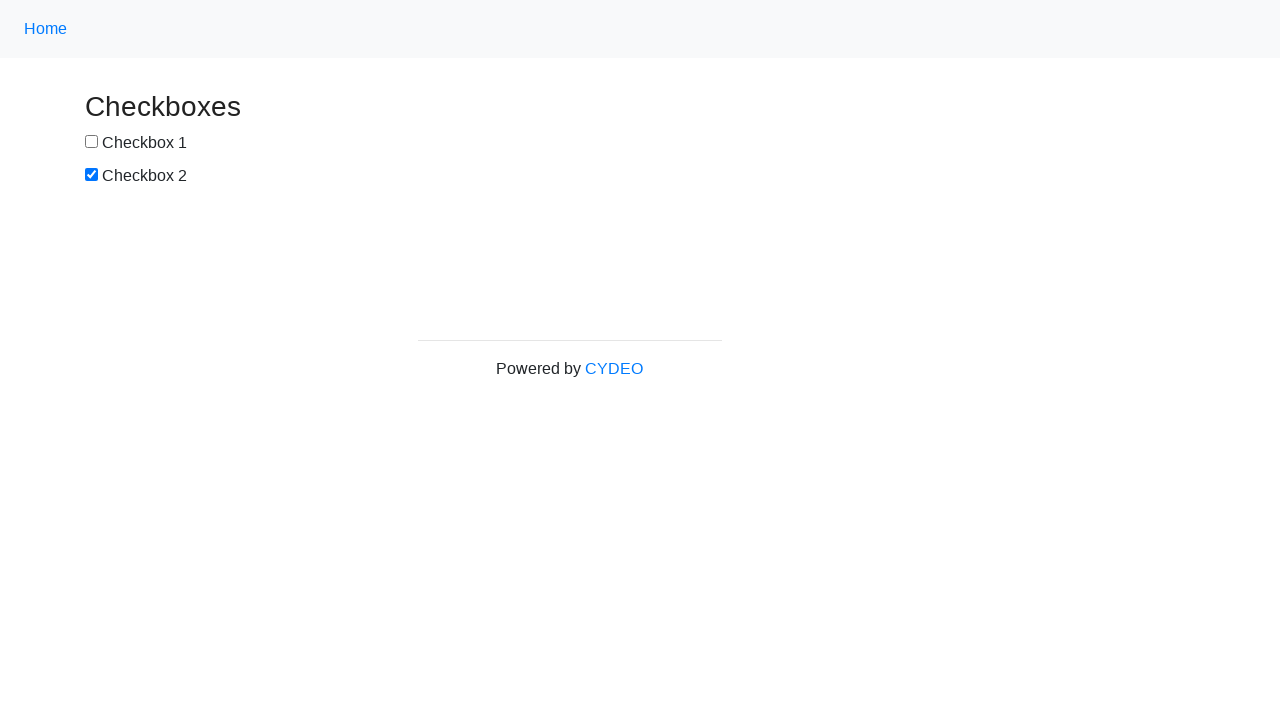

Verified checkbox1 is initially unchecked
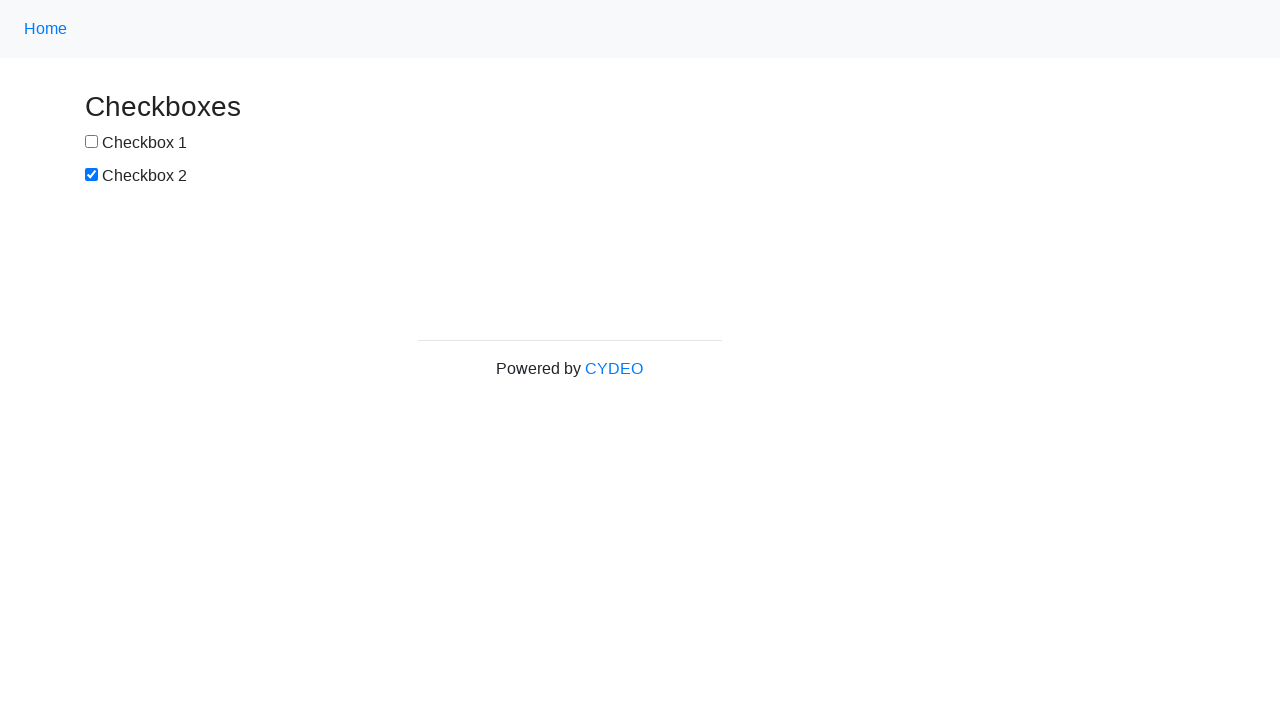

Verified checkbox2 is initially checked
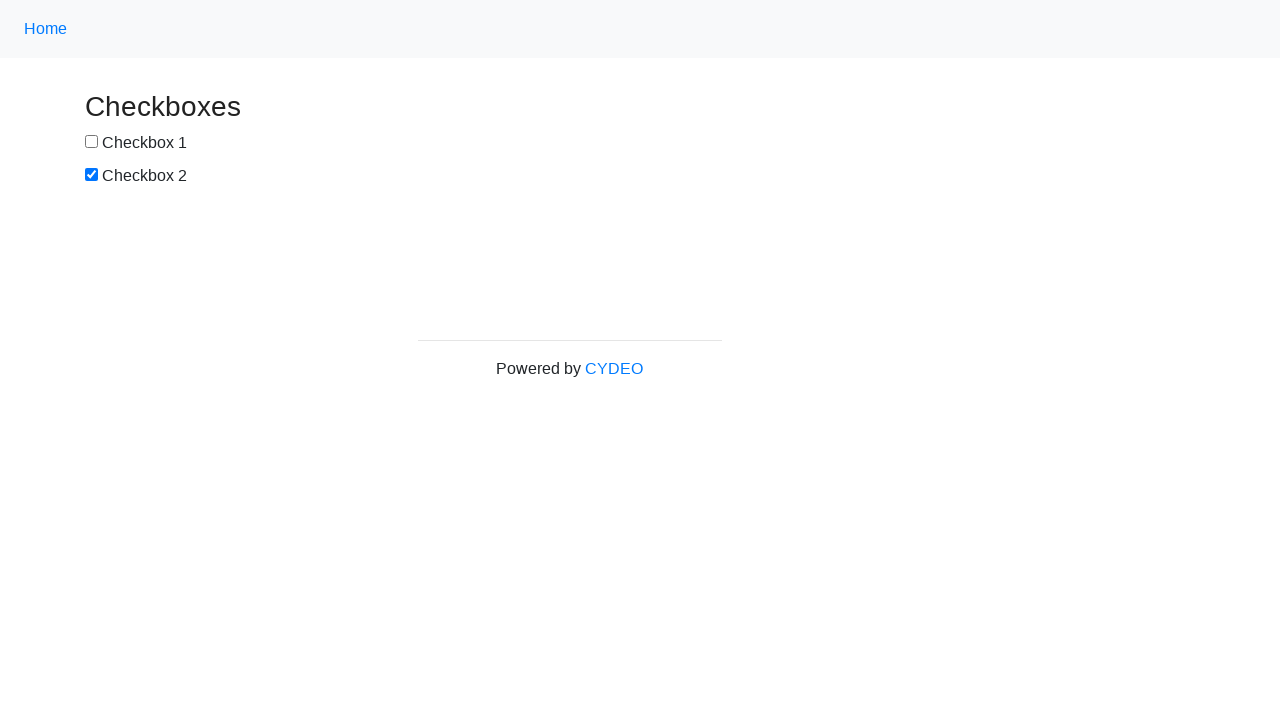

Clicked checkbox1 to toggle its state at (92, 142) on xpath=//input[@name='checkbox1']
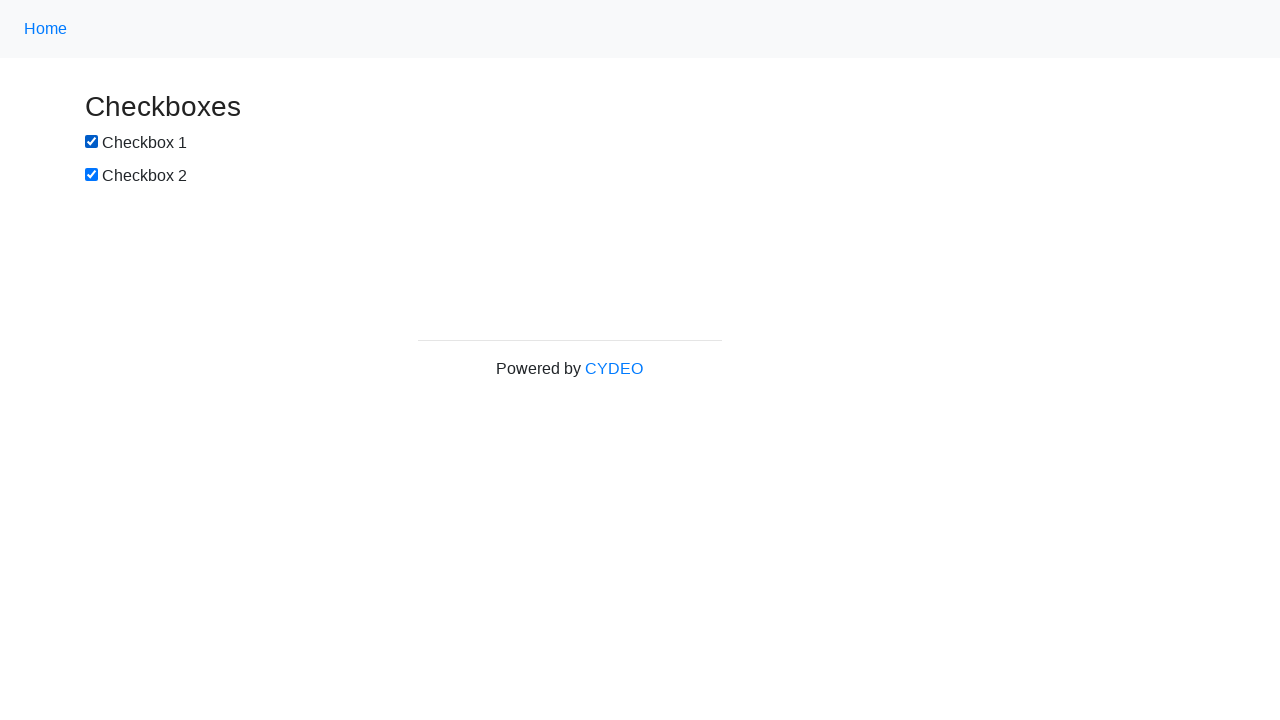

Clicked checkbox2 to toggle its state at (92, 175) on xpath=//input[@name='checkbox2']
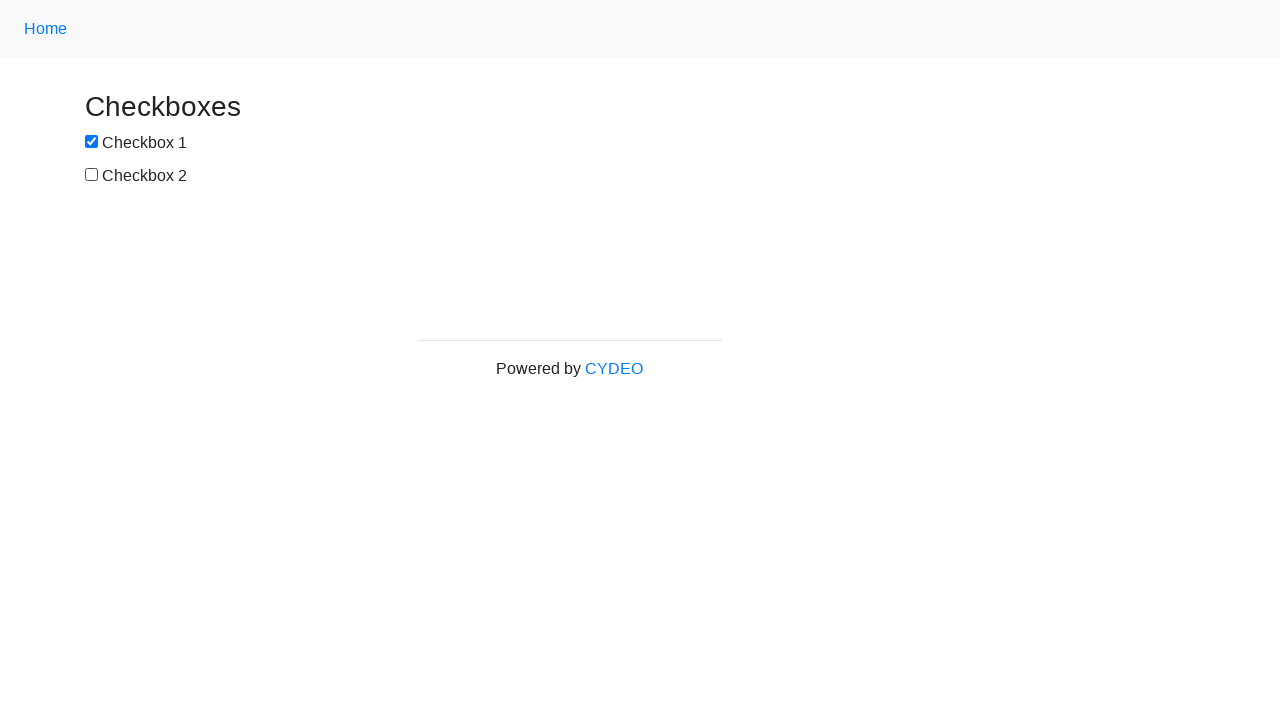

Verified checkbox1 is now checked after toggle
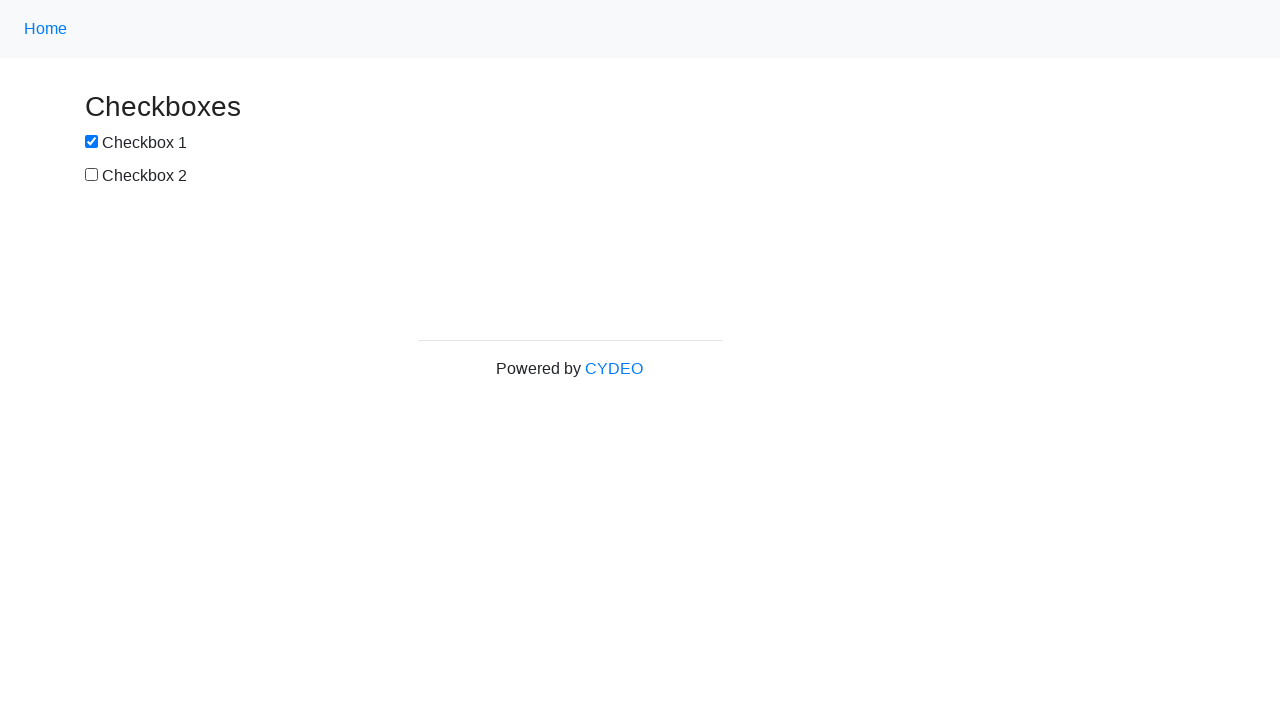

Verified checkbox2 is now unchecked after toggle
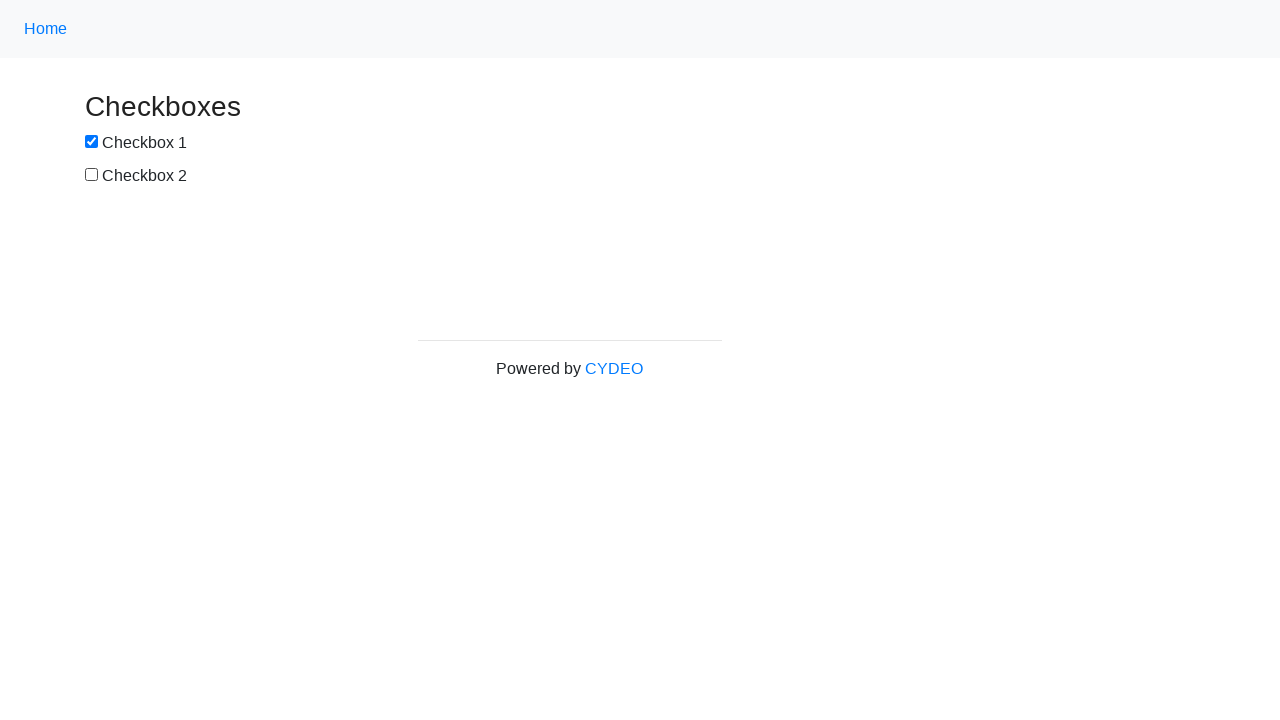

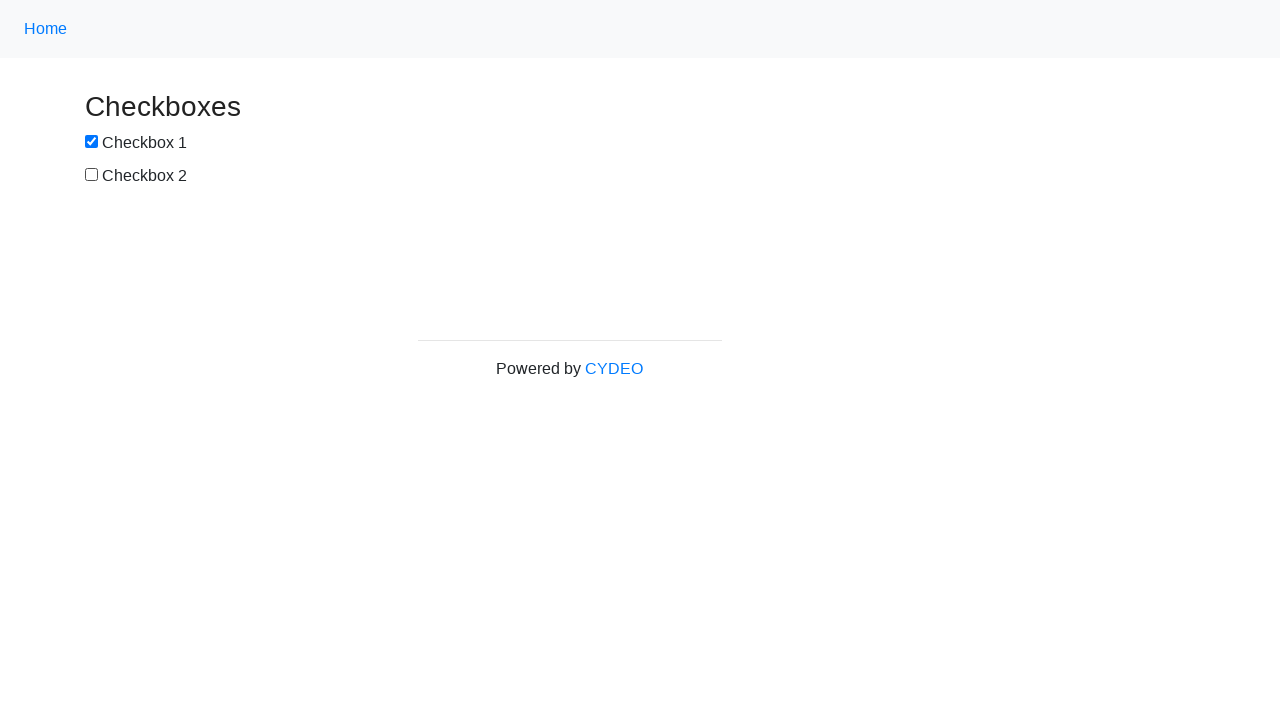